Navigates to 163.com (NetEase) homepage and verifies the page loads successfully by waiting for the page title.

Starting URL: http://www.163.com

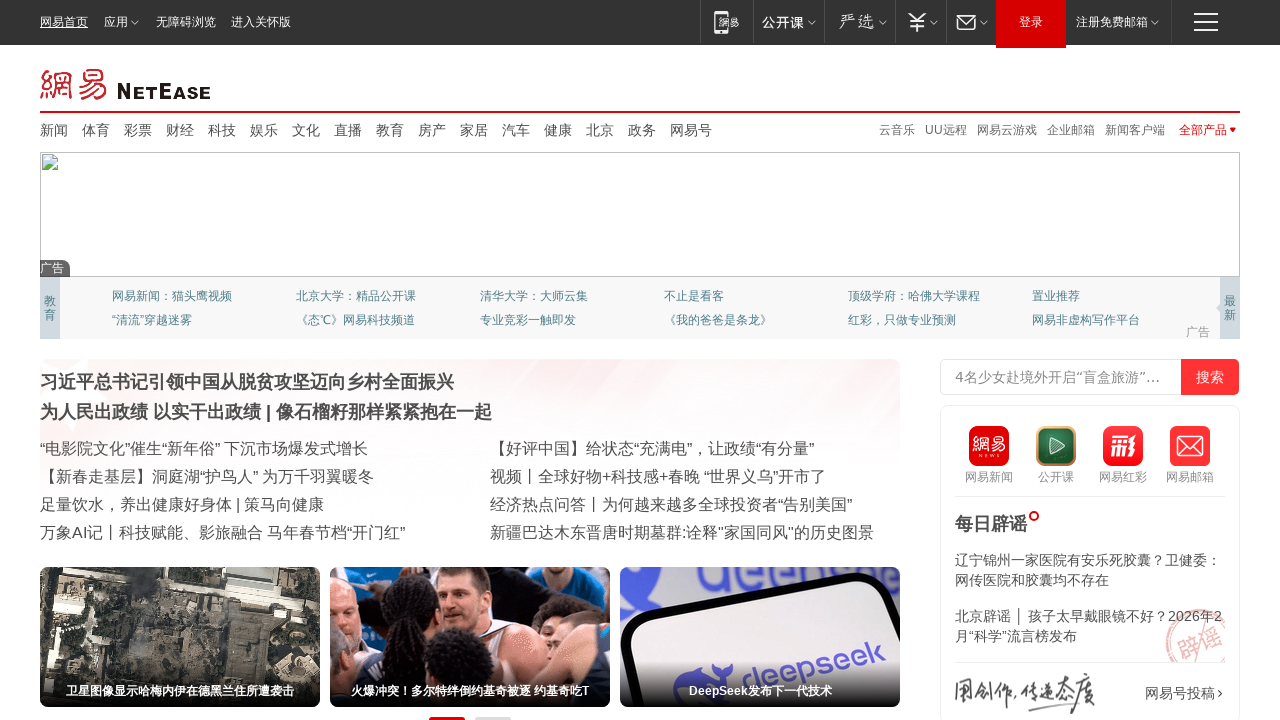

Waited for DOM content to load on 163.com homepage
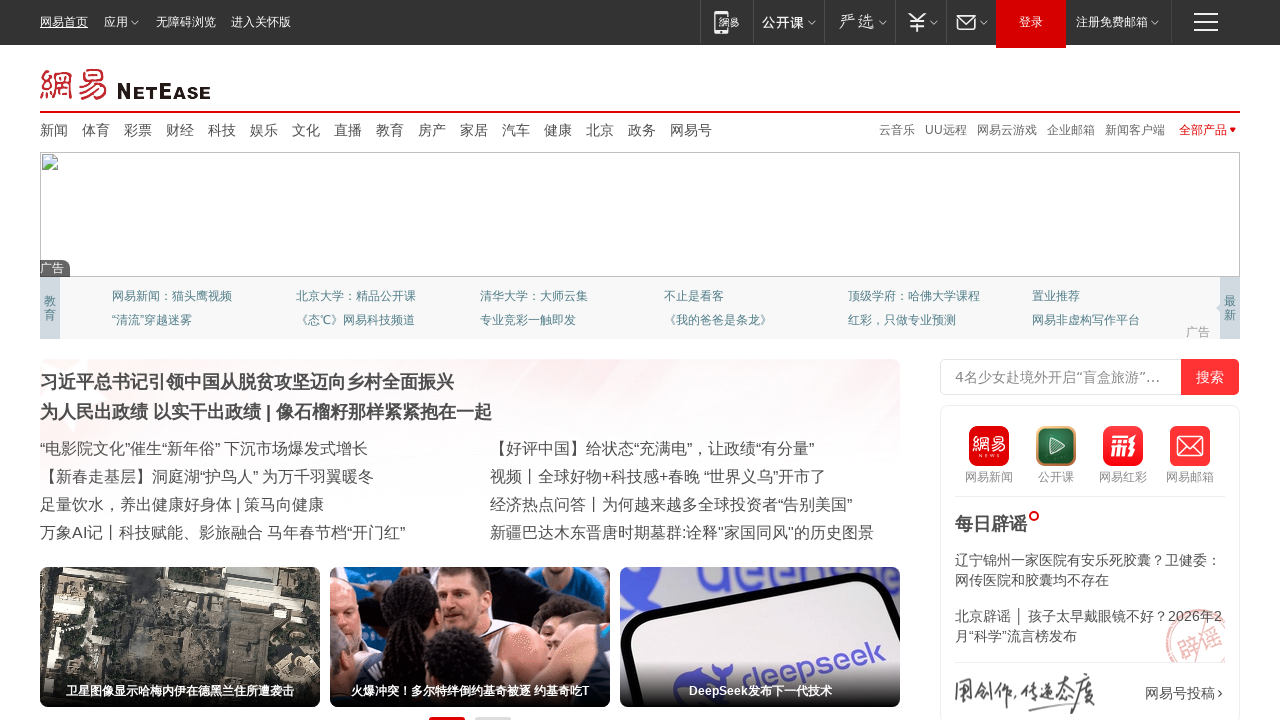

Verified page title is present, confirming successful page load
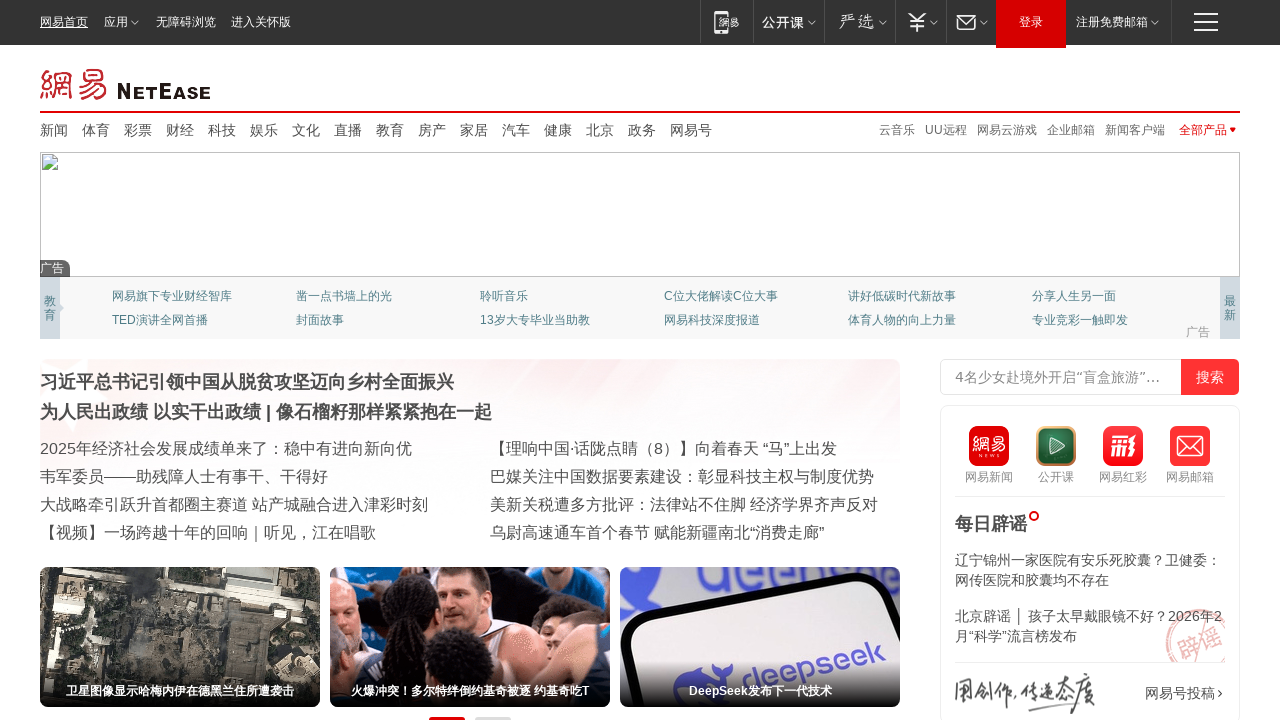

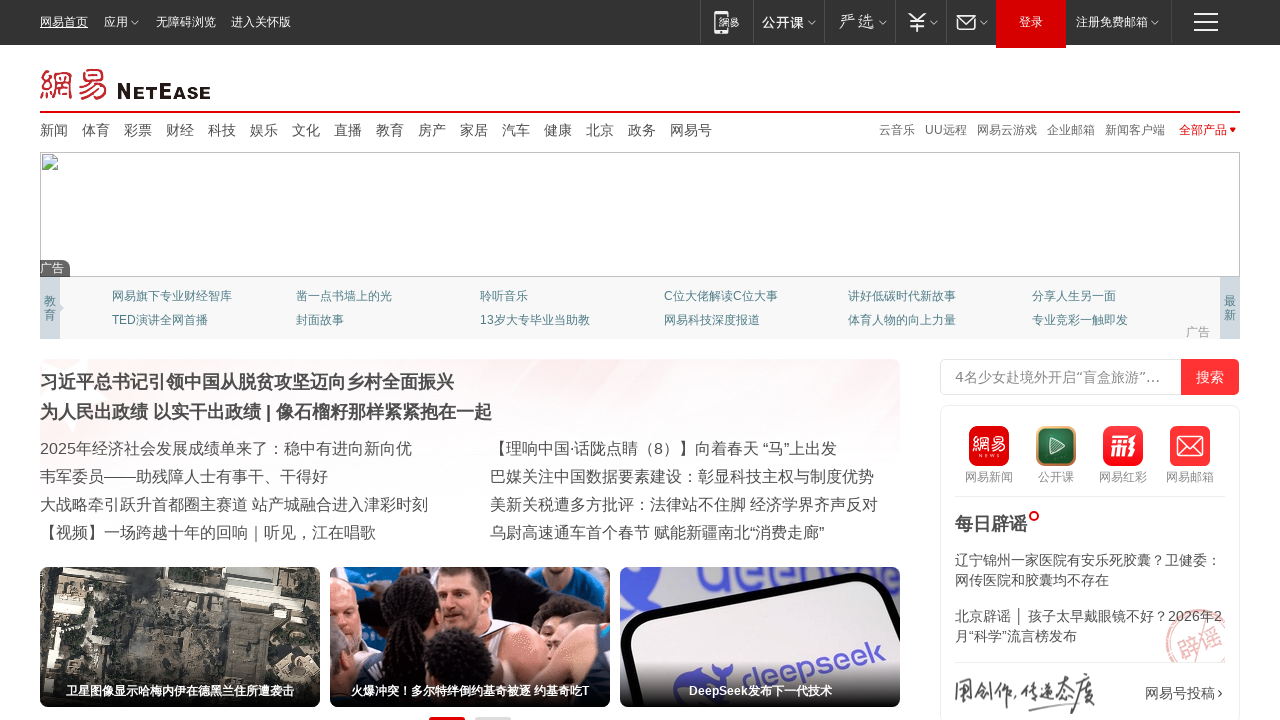